Tests navigation on an Angular demo application by clicking the library navigation button. The original script also tests network request interception to fail specific API calls, which can be replicated with Playwright's route interception.

Starting URL: https://rahulshettyacademy.com/angularAppdemo/

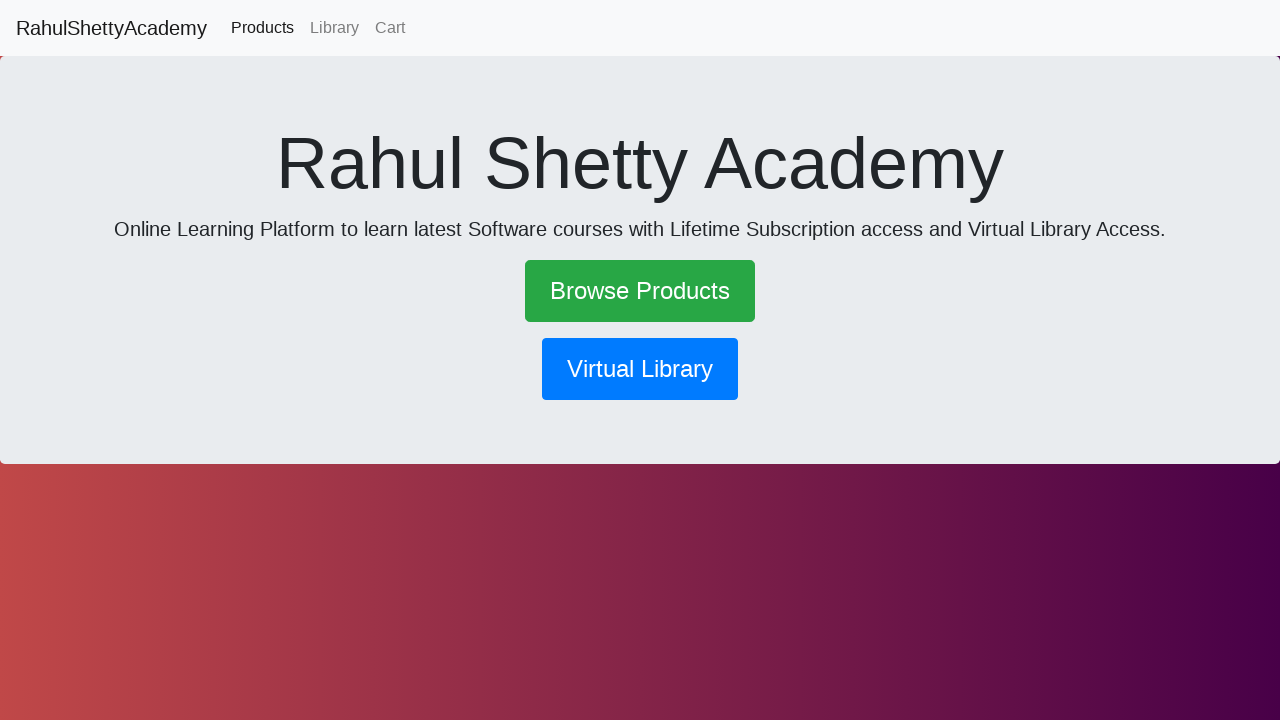

Set up route interception to abort requests matching *GetBook* pattern
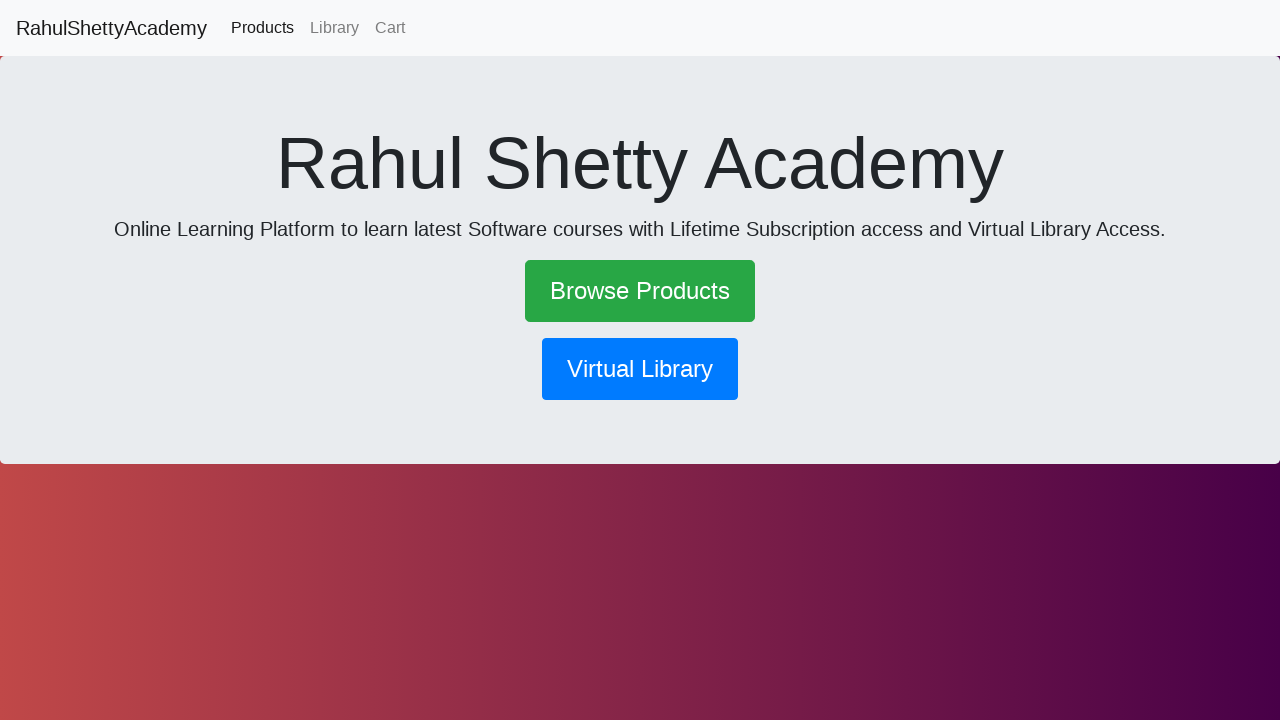

Clicked library navigation button at (640, 369) on button[routerlink*='library']
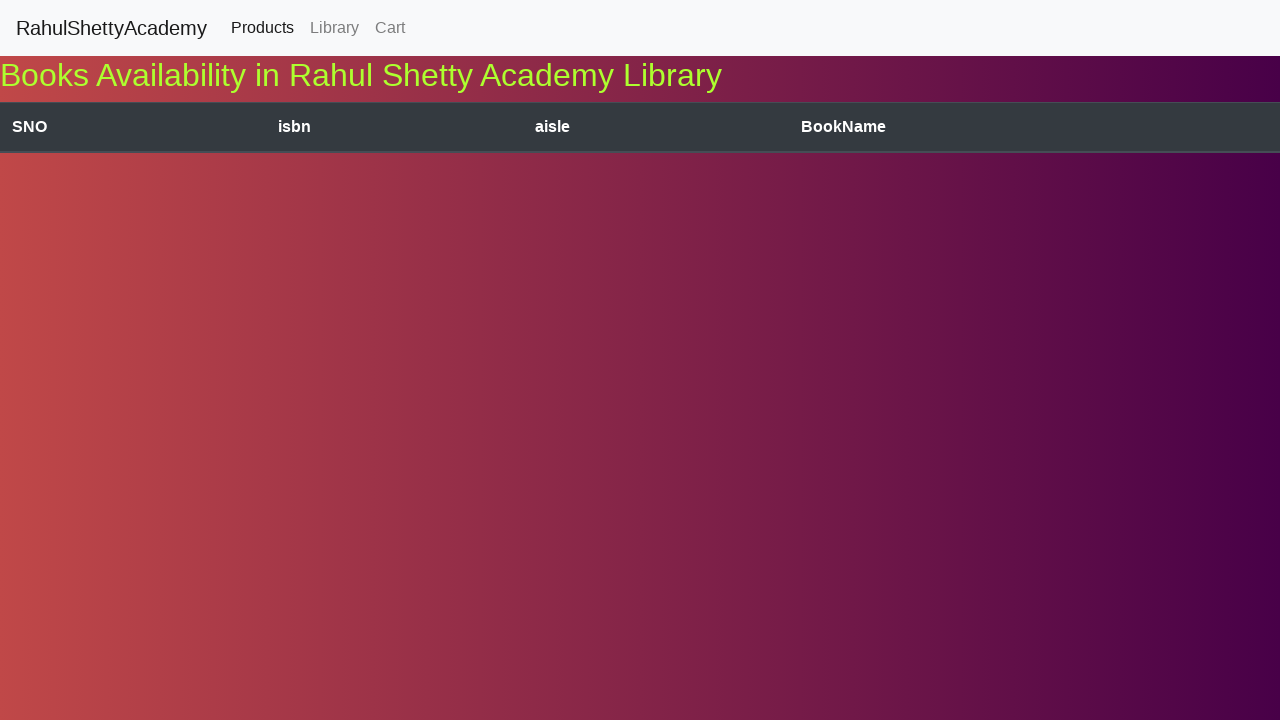

Navigation completed and network idle state reached
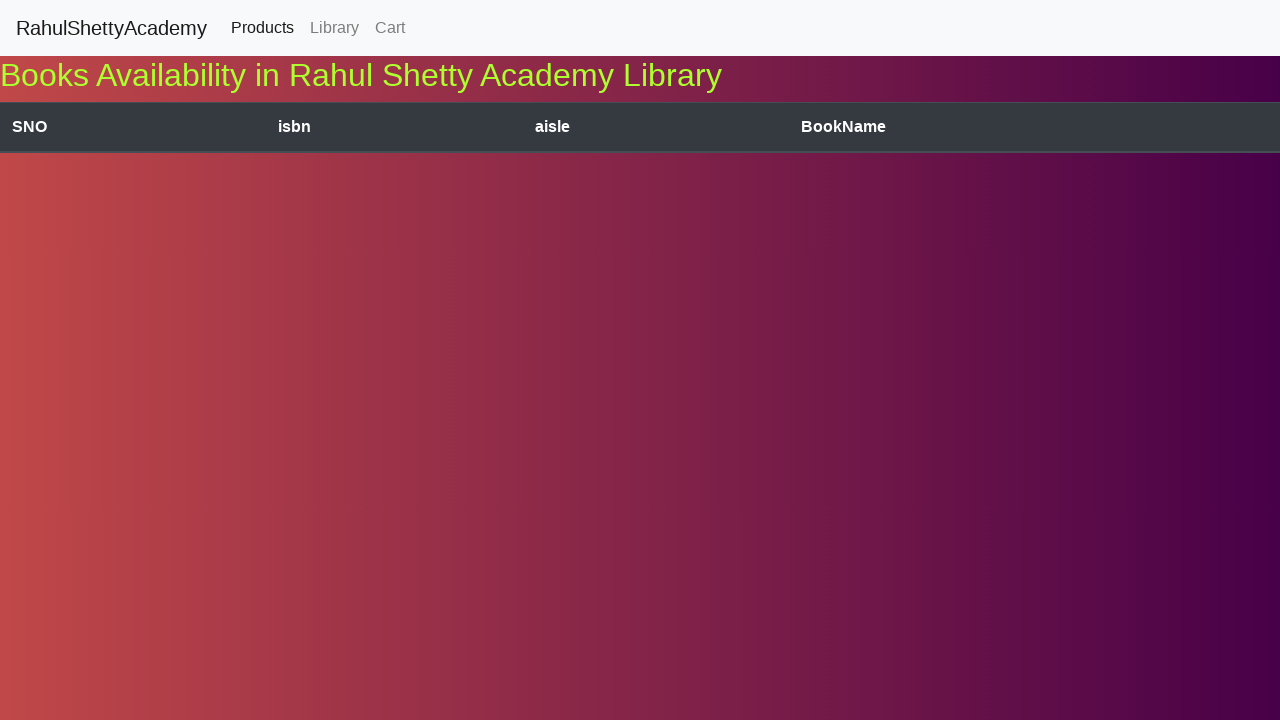

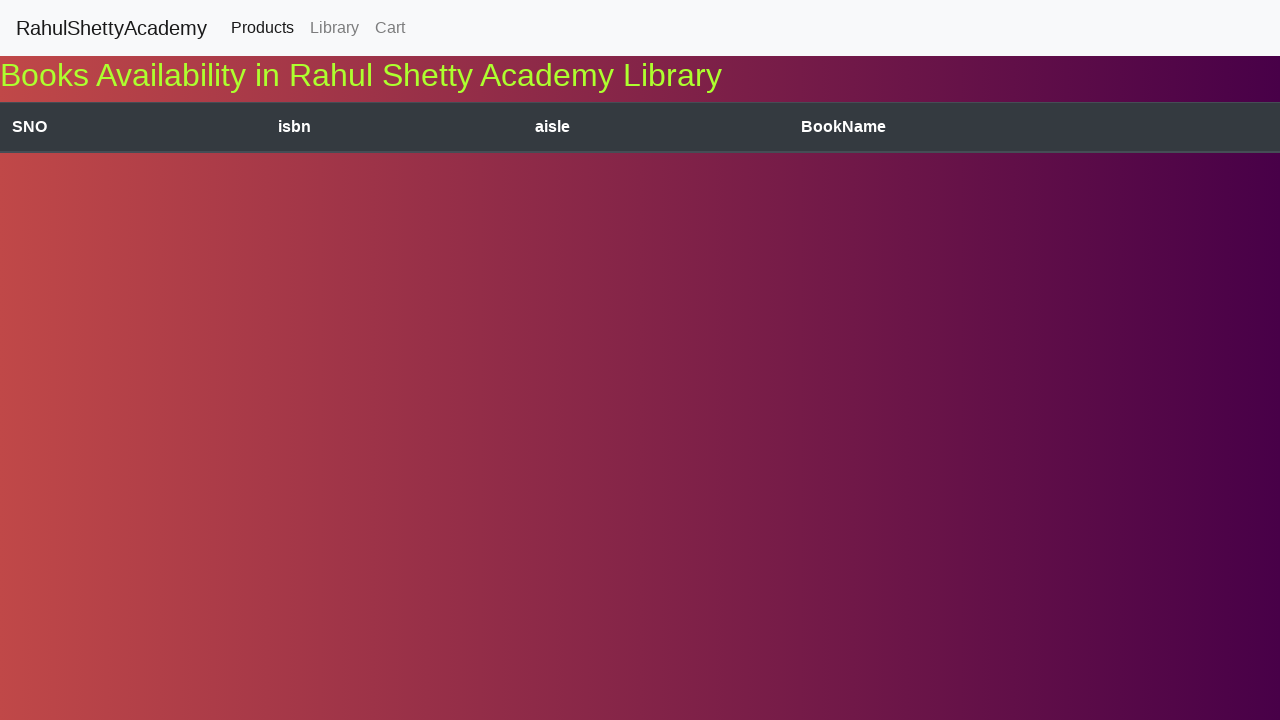